Tests checkbox functionality by navigating to the checkboxes page and toggling checkbox states based on their current selection status

Starting URL: http://the-internet.herokuapp.com/

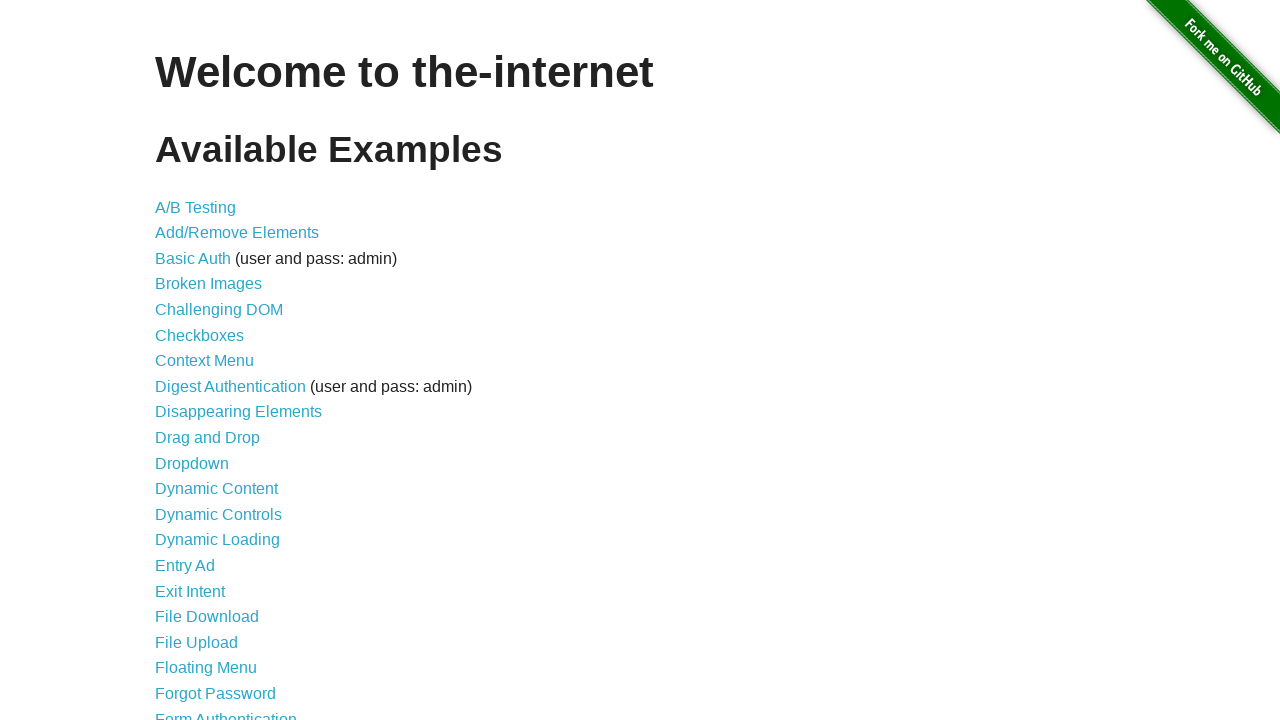

Clicked on the Checkboxes link at (200, 335) on text=Checkboxes
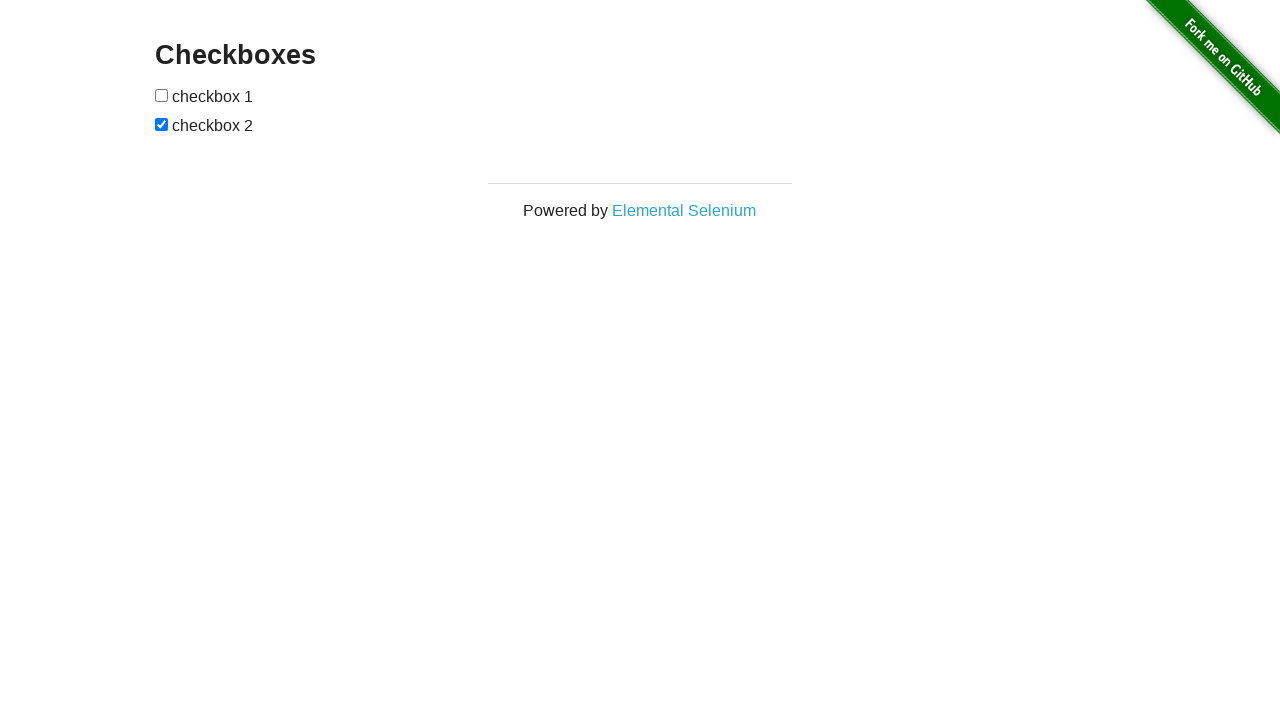

Checkboxes page loaded
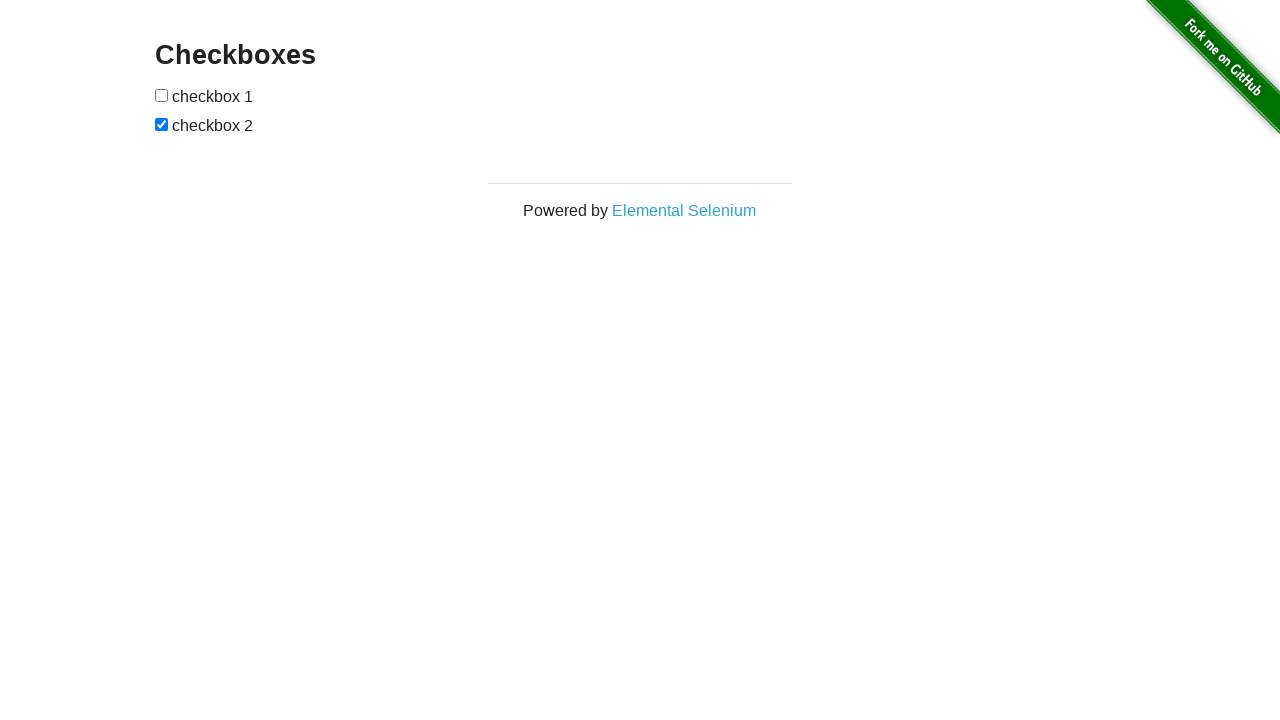

Located first checkbox element
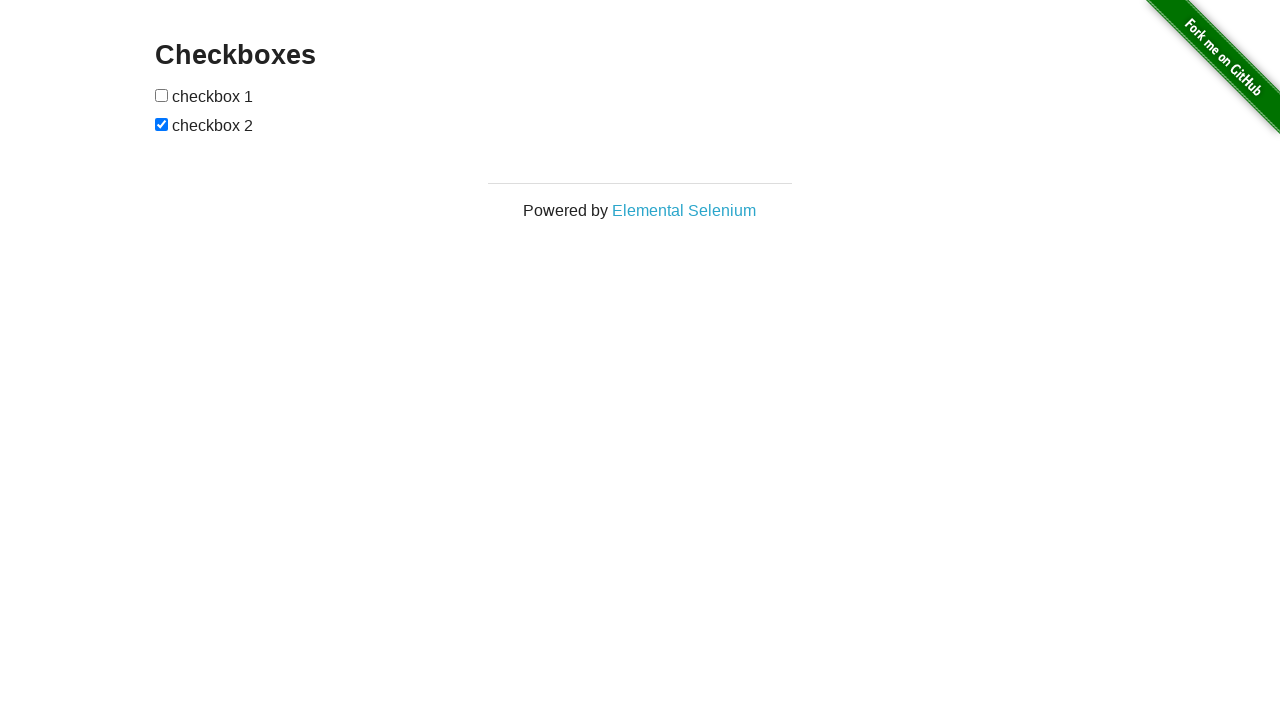

First checkbox was unchecked, clicked to check it at (162, 95) on xpath=//*[@id='checkboxes']/input[1]
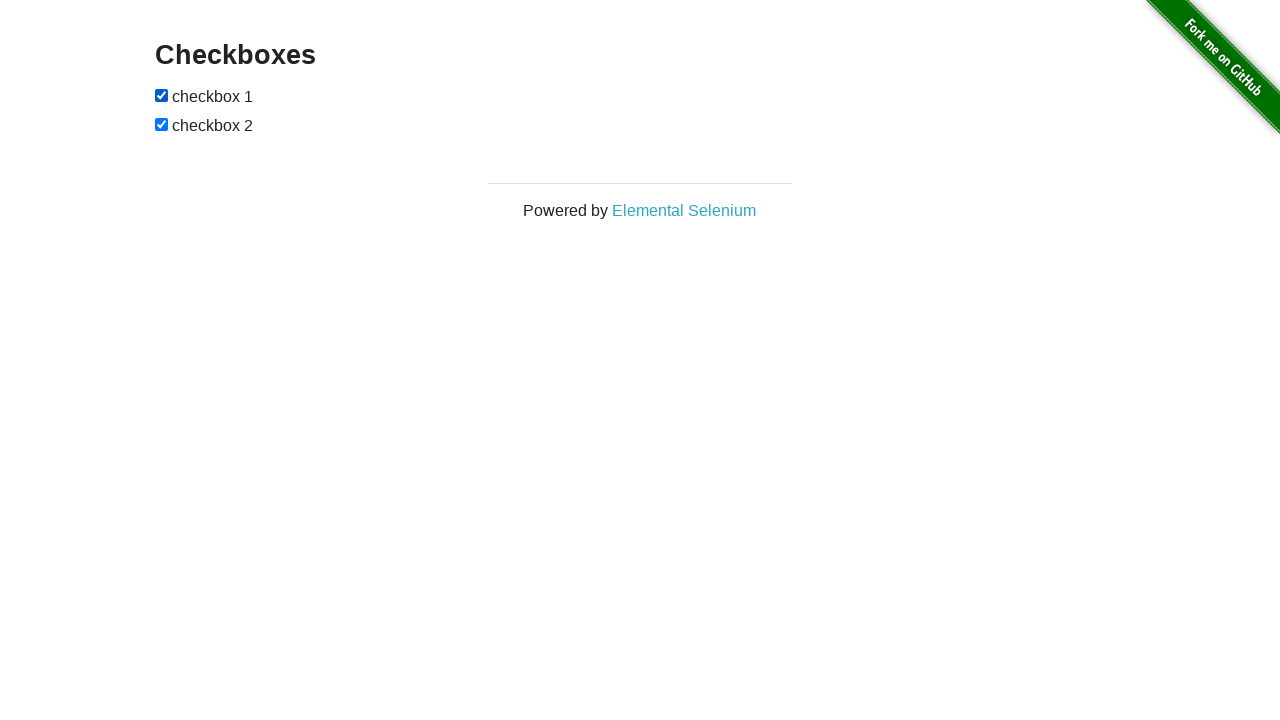

Located second checkbox element
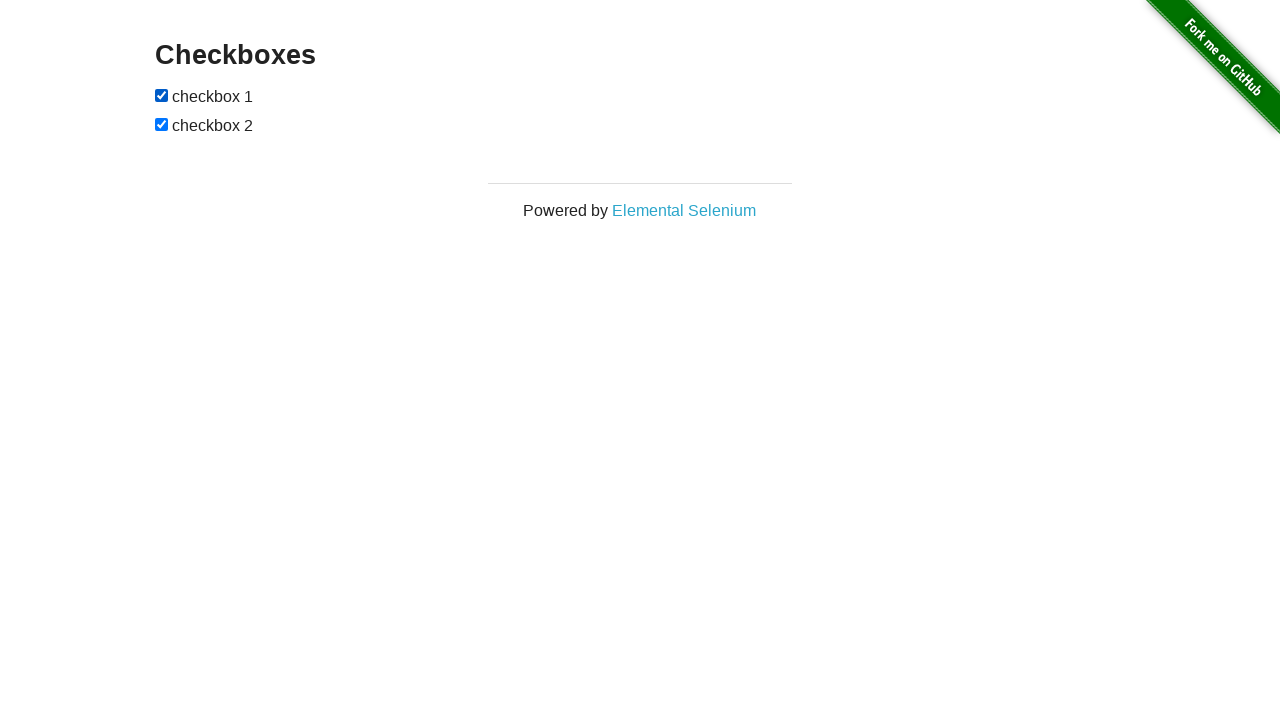

Second checkbox was checked, clicked to uncheck it at (162, 124) on xpath=//*[@id='checkboxes']/input[2]
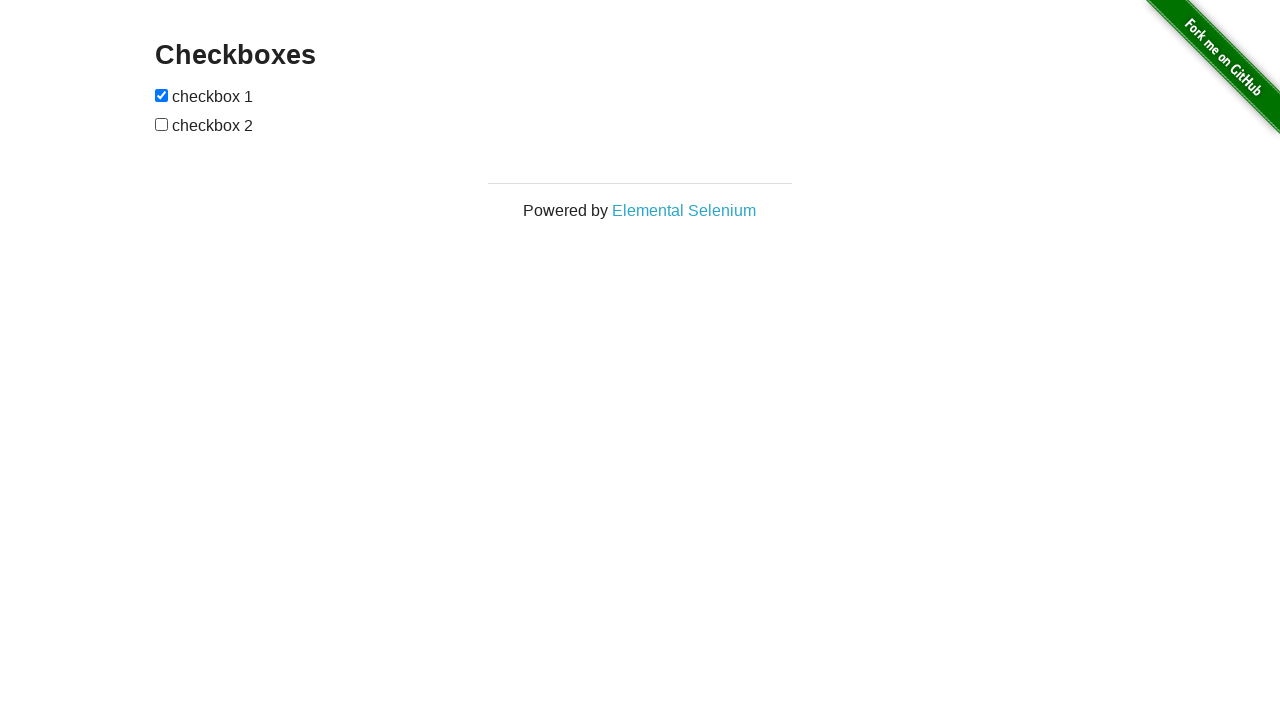

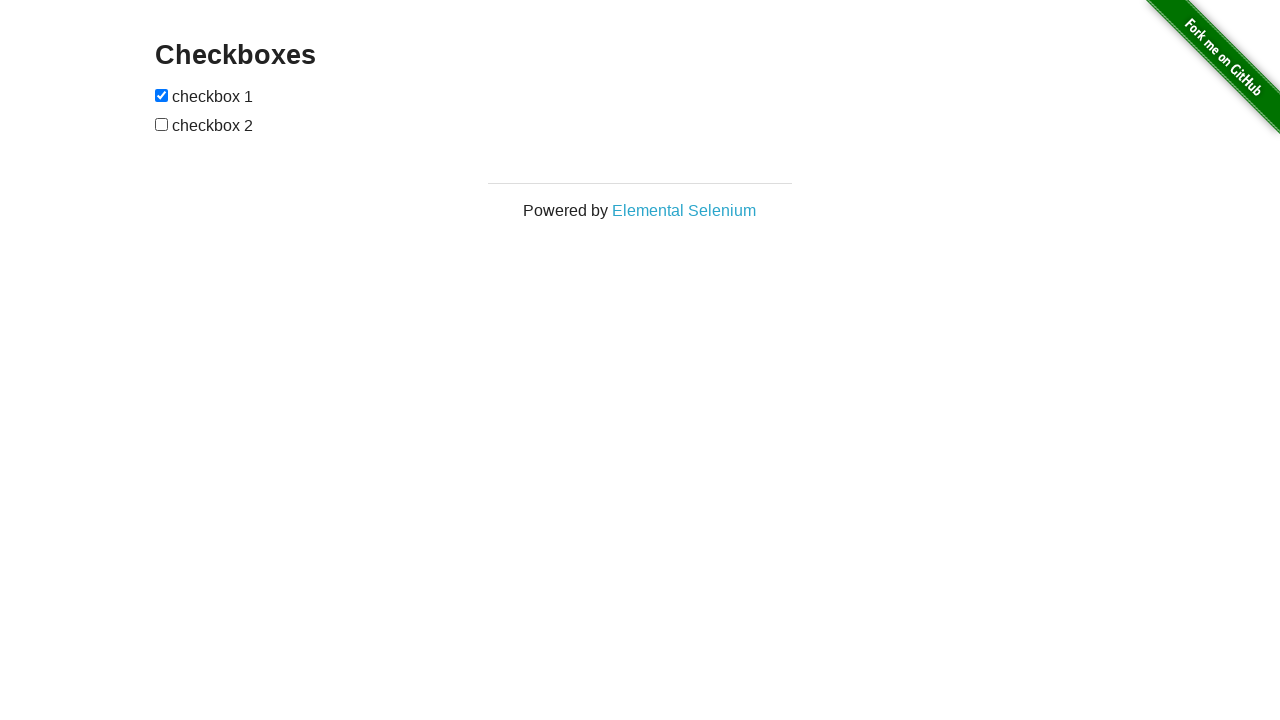